Tests implicit wait functionality by clicking a button and waiting for a message element to appear

Starting URL: http://the-internet.herokuapp.com/dynamic_controls

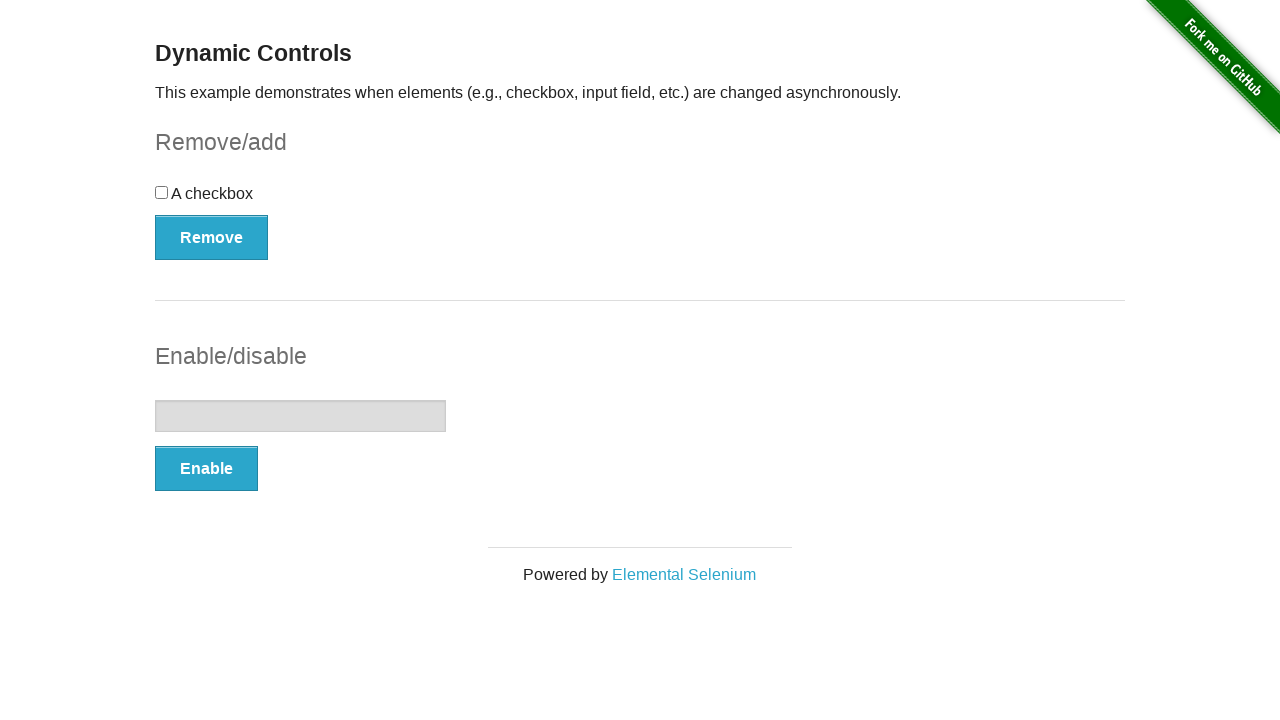

Clicked the Enable button in the input example form at (206, 469) on xpath=//form[@id='input-example']/button[@type='button']
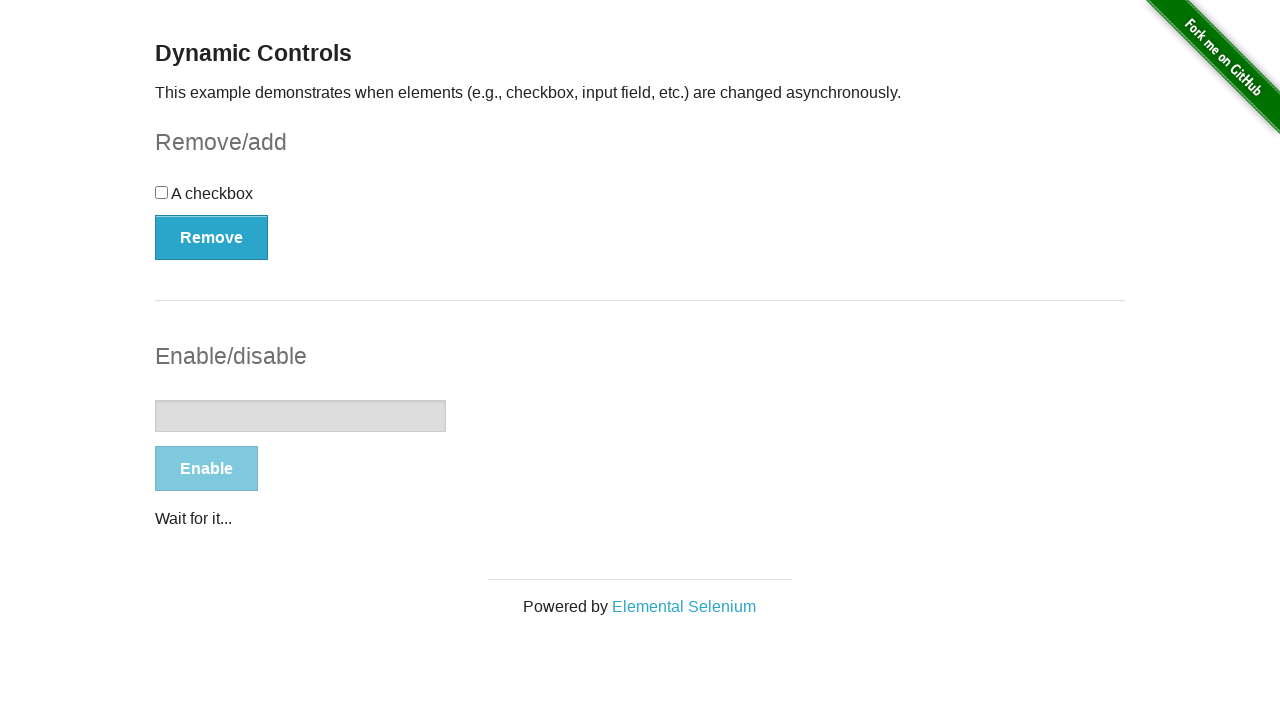

Message element appeared after clicking Enable button
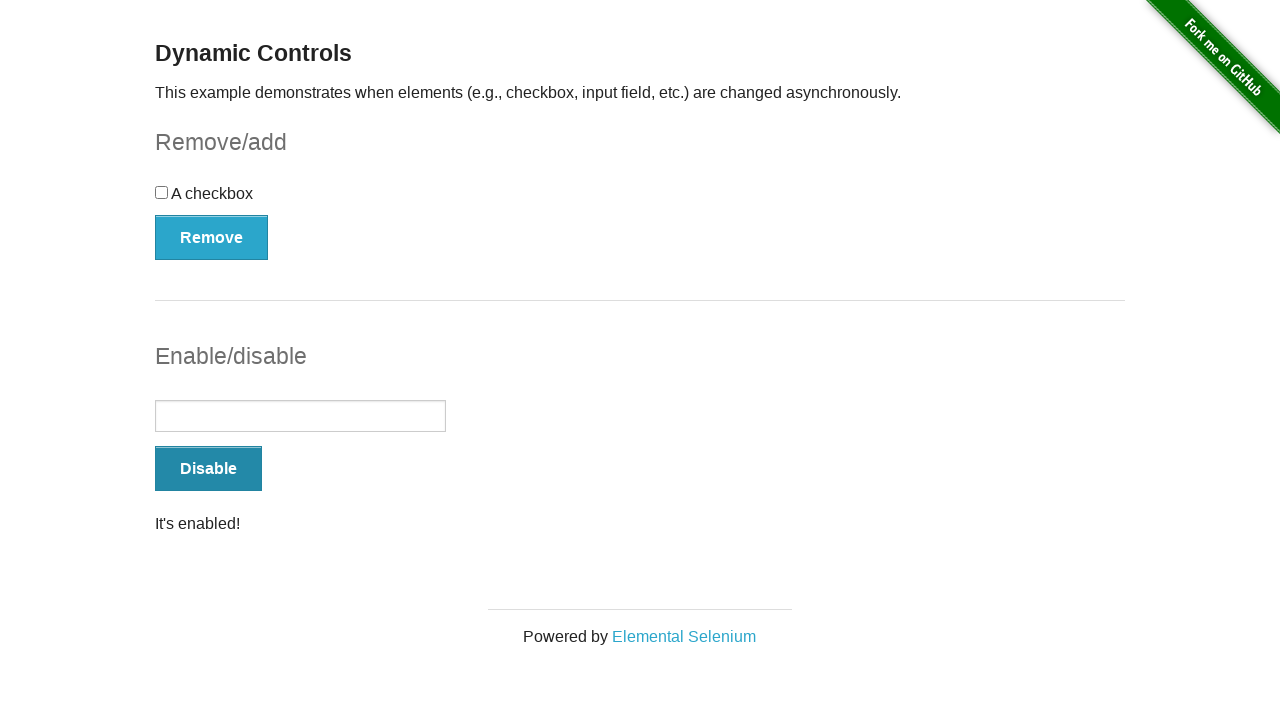

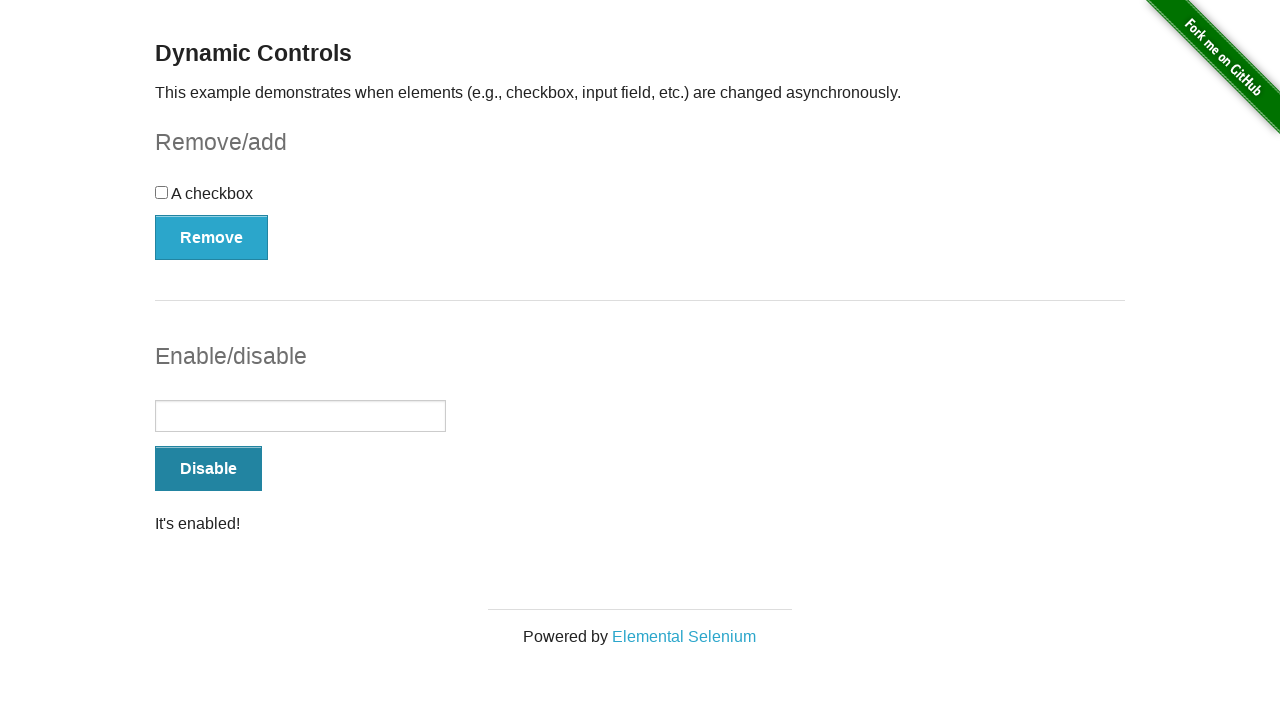